Tests clicking a button that triggers a simple JavaScript alert and accepting it

Starting URL: https://demoqa.com/alerts

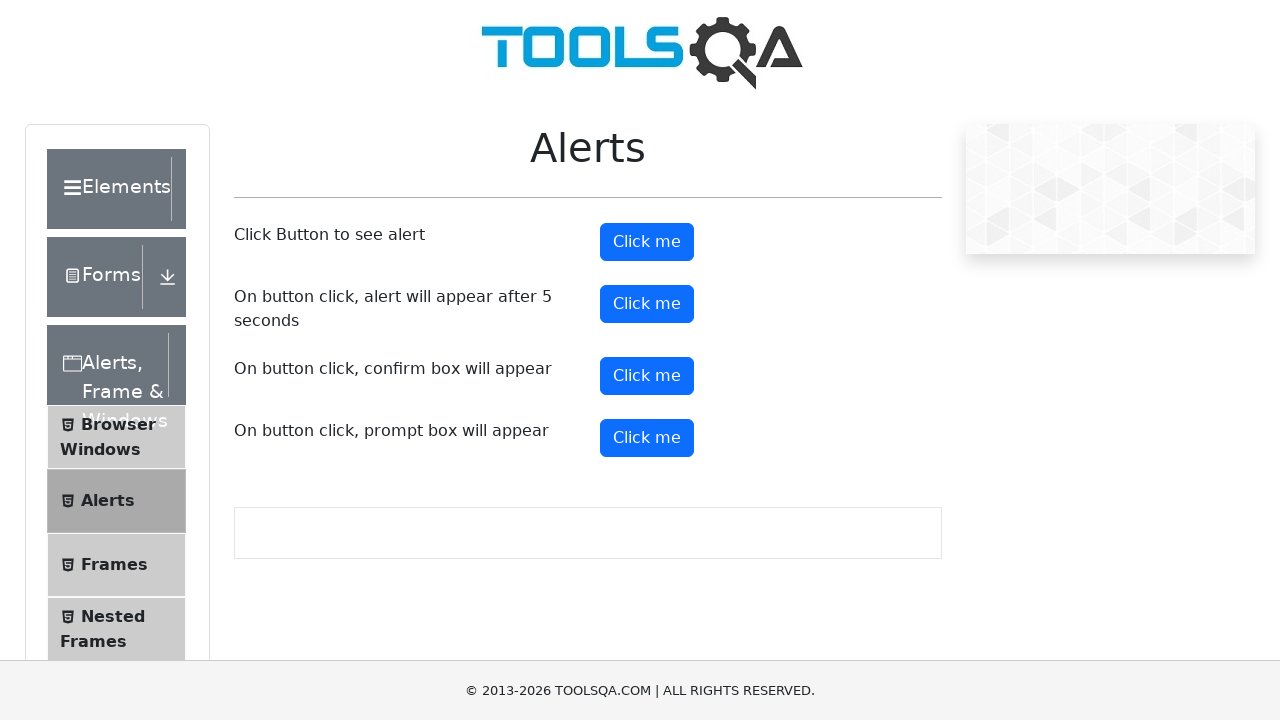

Set up dialog handler to accept alerts
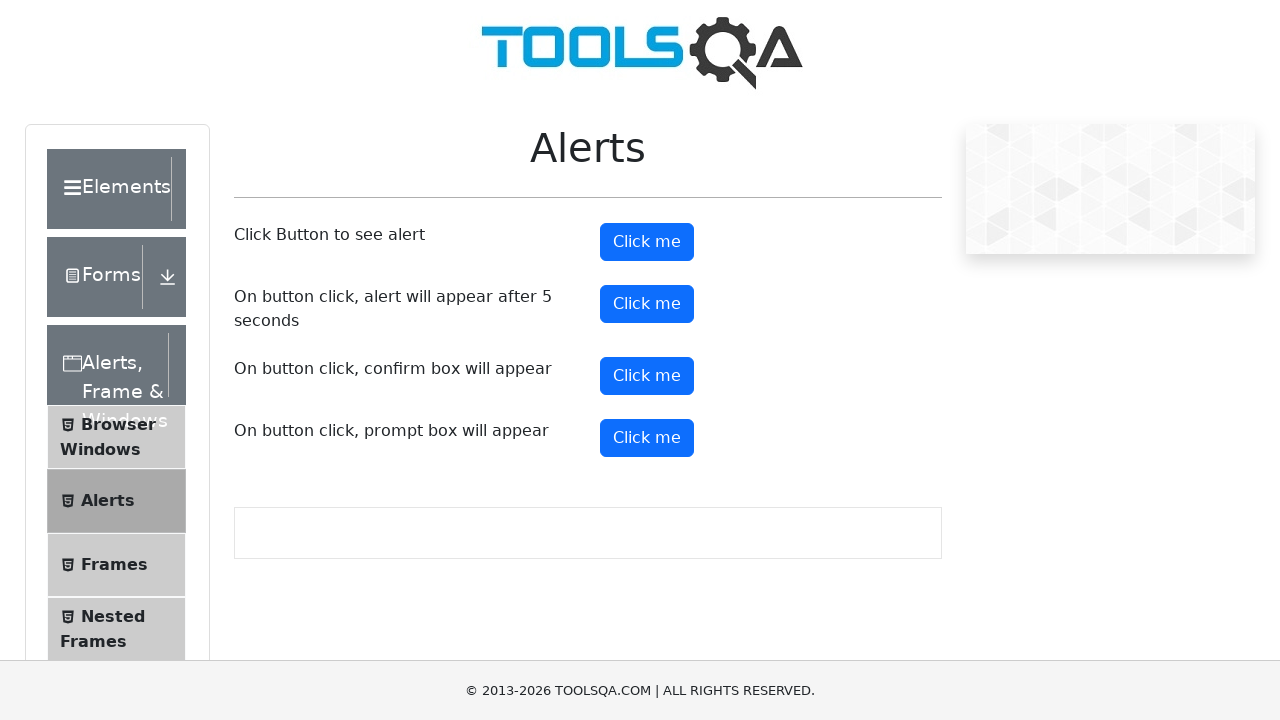

Clicked alert button to trigger JavaScript alert at (647, 242) on button#alertButton
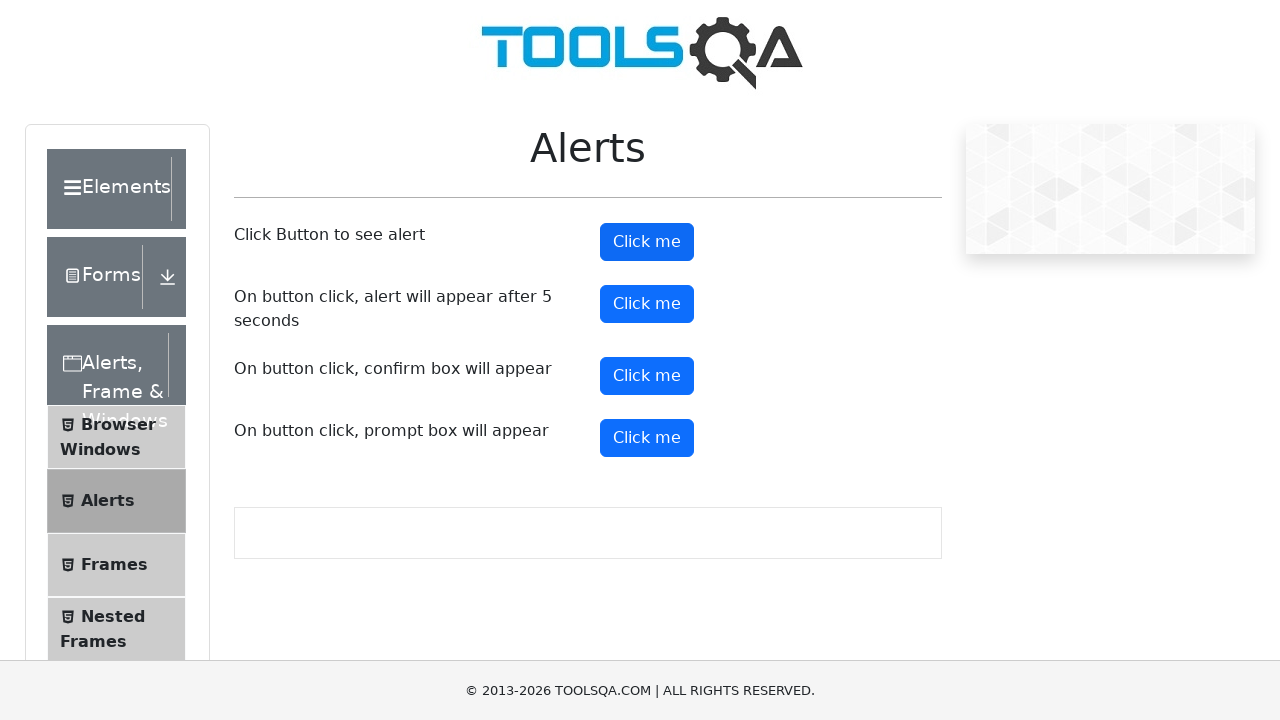

Waited for alert to be processed and accepted
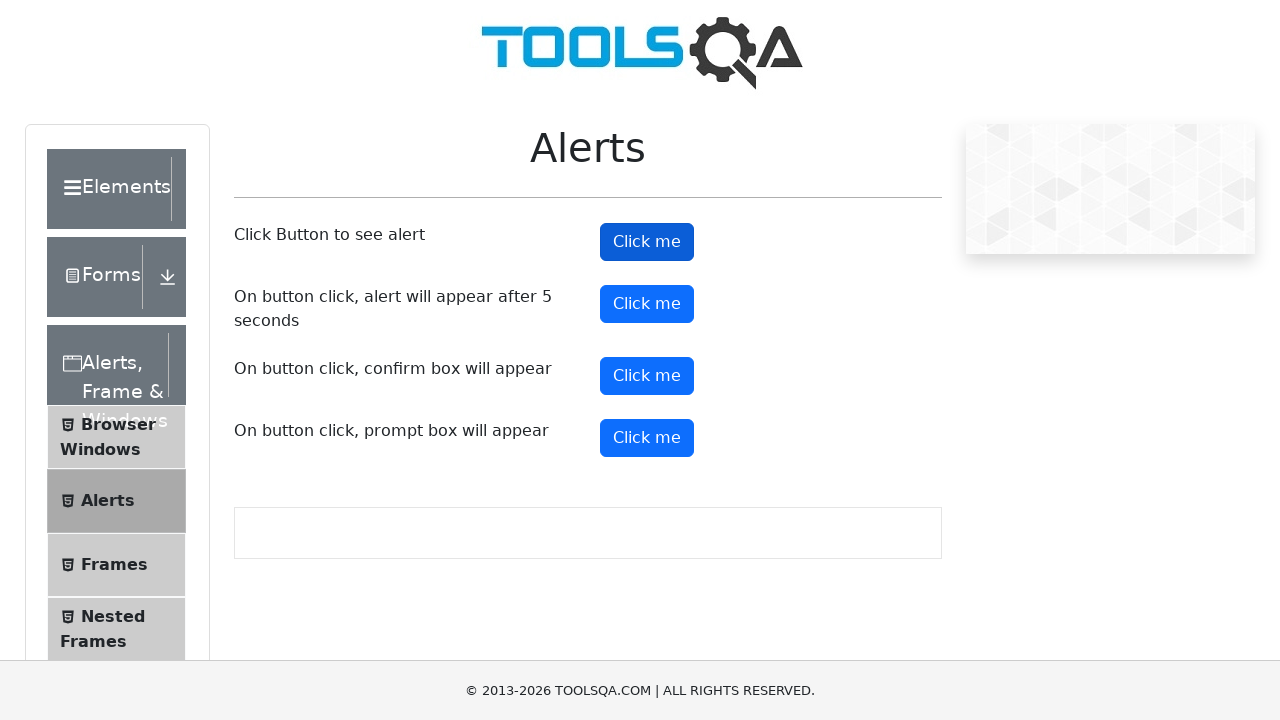

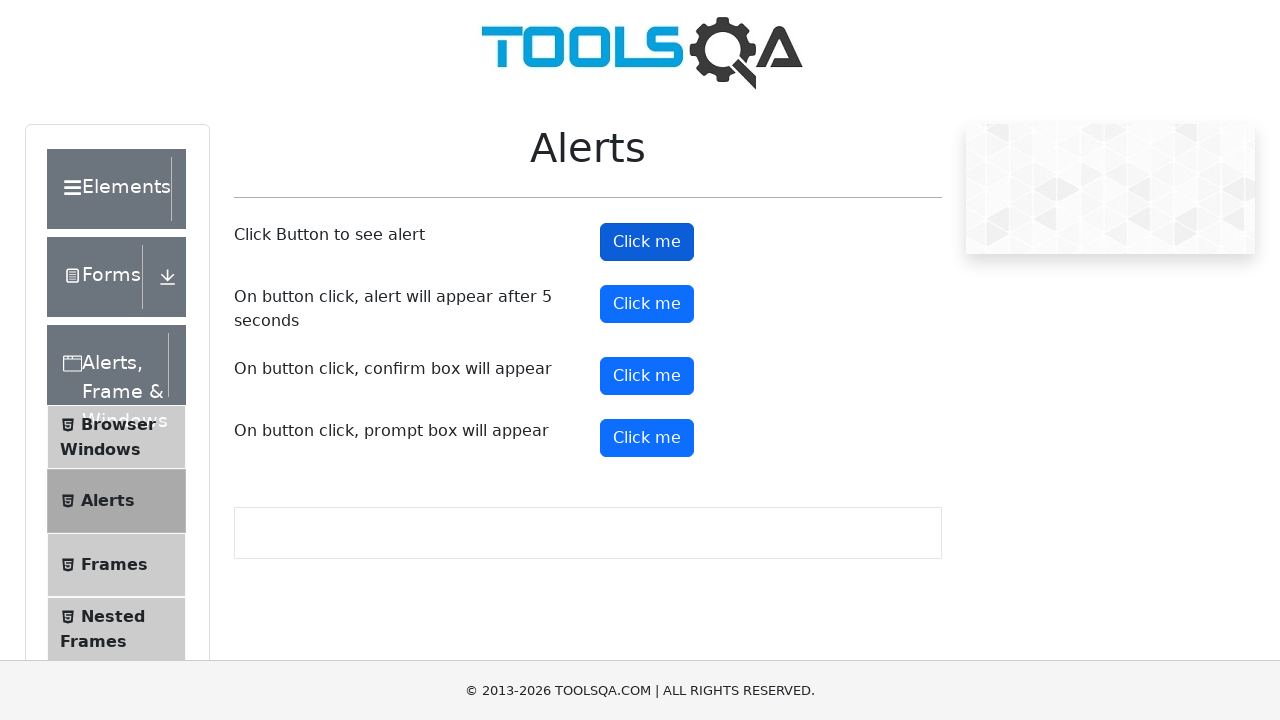